Tests login form validation by submitting empty username and password fields, then verifying the "Username is required" error message appears

Starting URL: https://www.saucedemo.com/

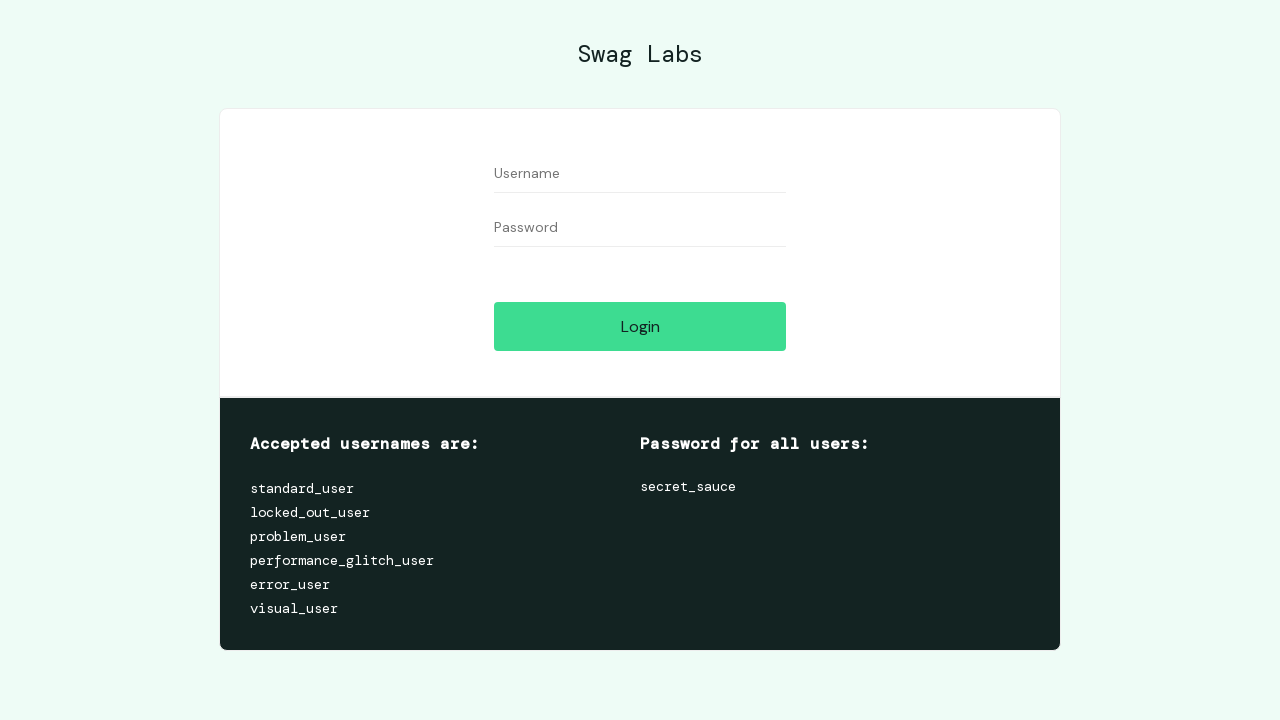

Cleared username field, leaving it empty on #user-name
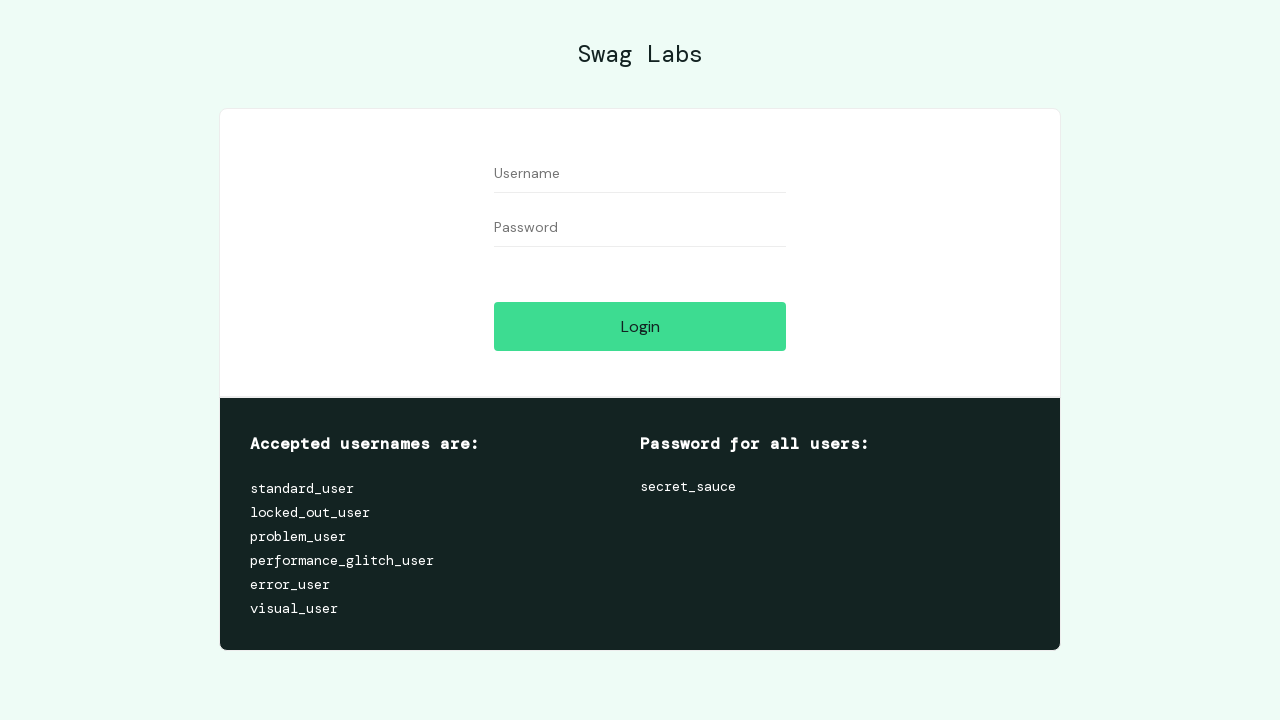

Cleared password field, leaving it empty on #password
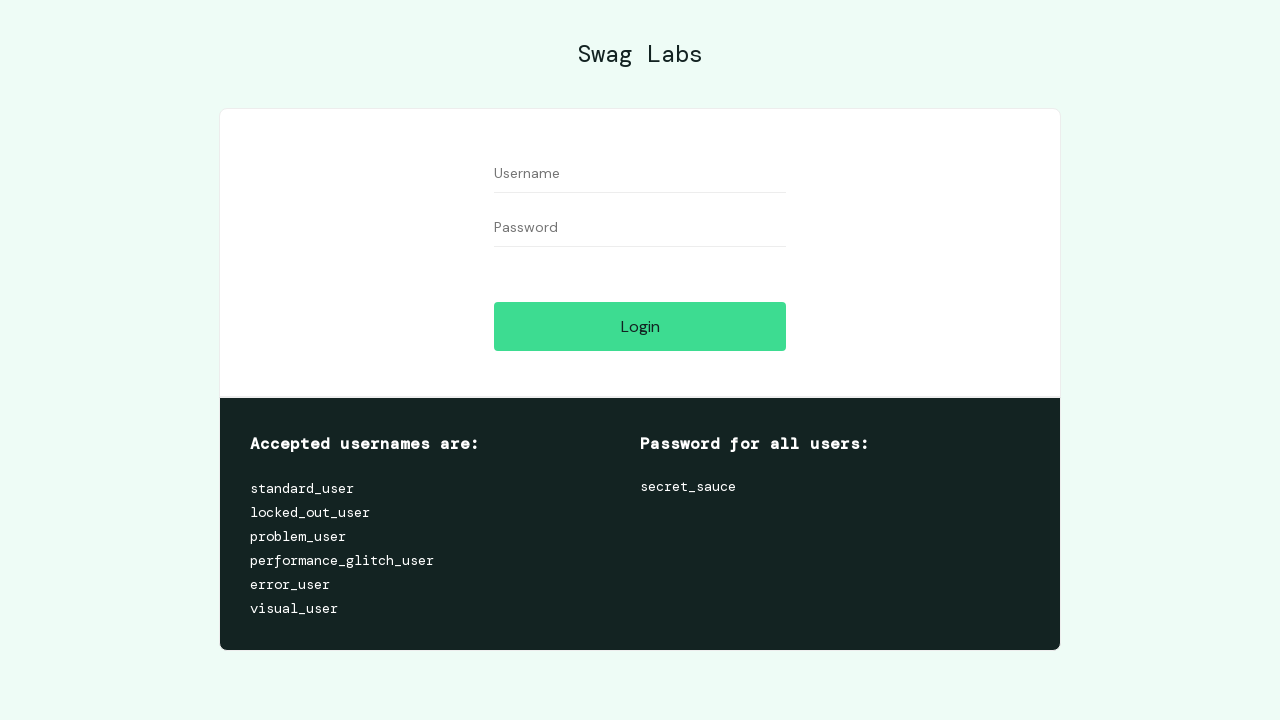

Clicked login button with empty credentials at (640, 326) on #login-button
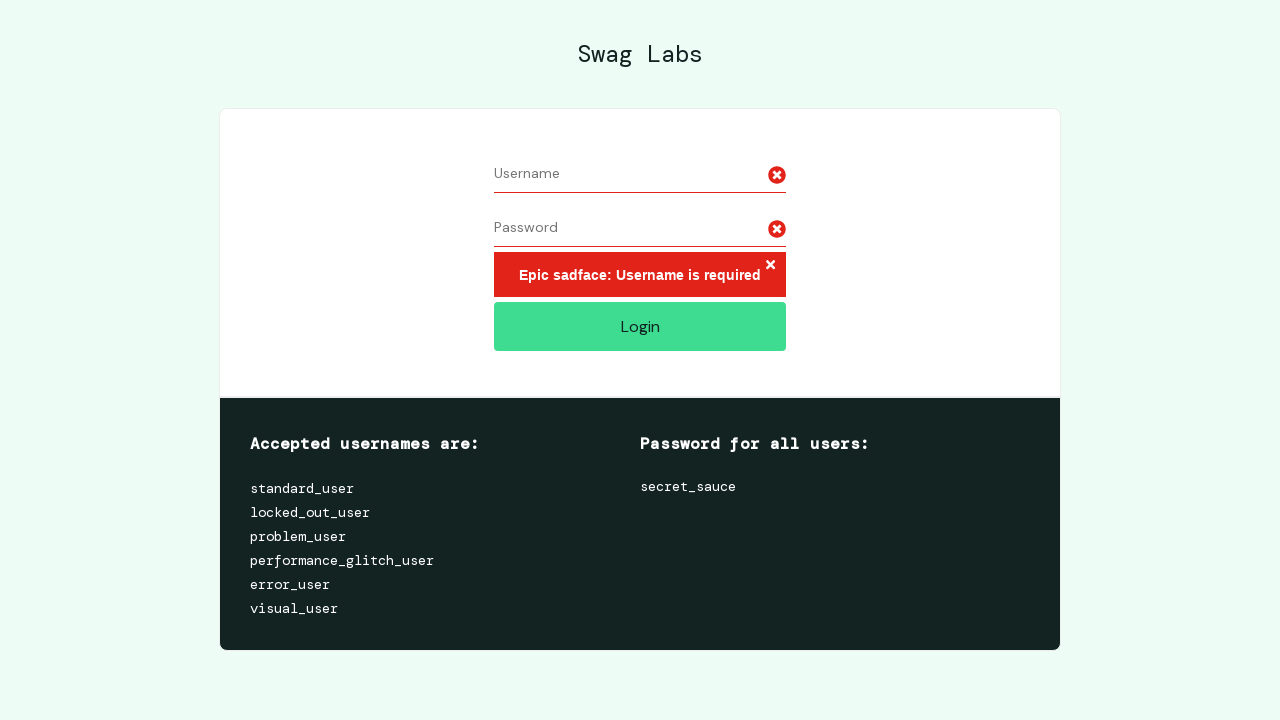

Verified 'Username is required' error message appeared
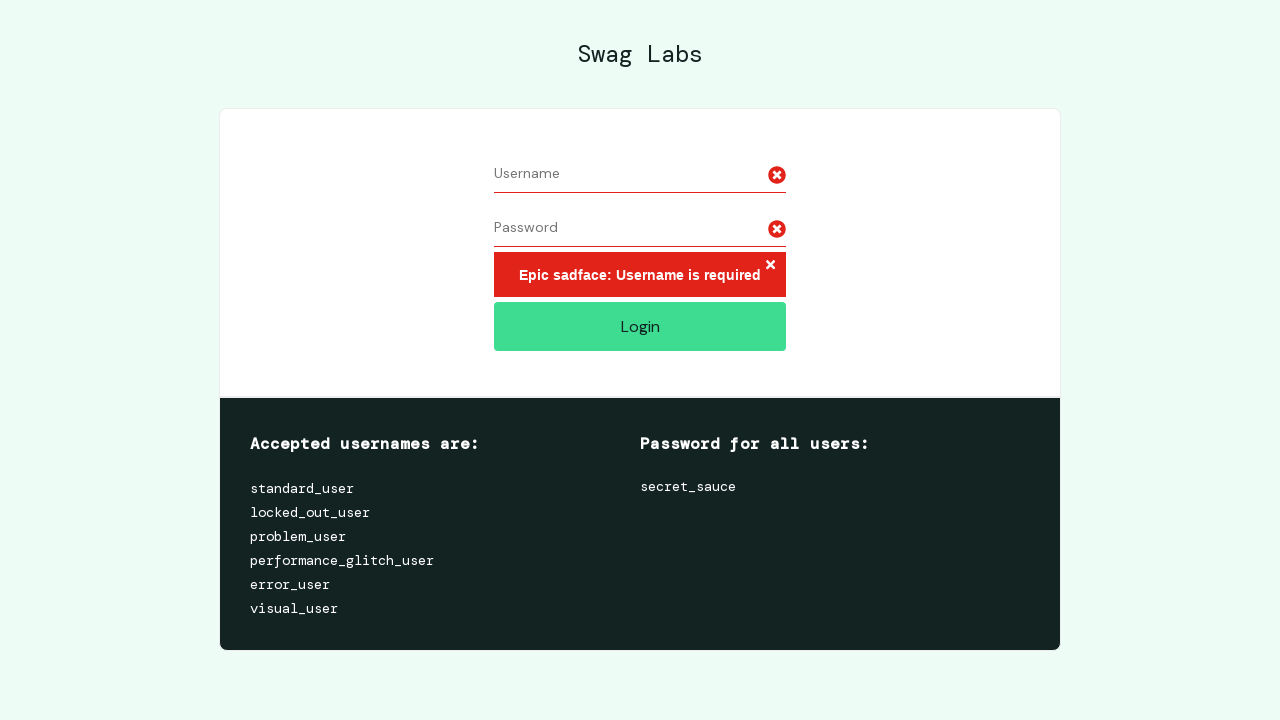

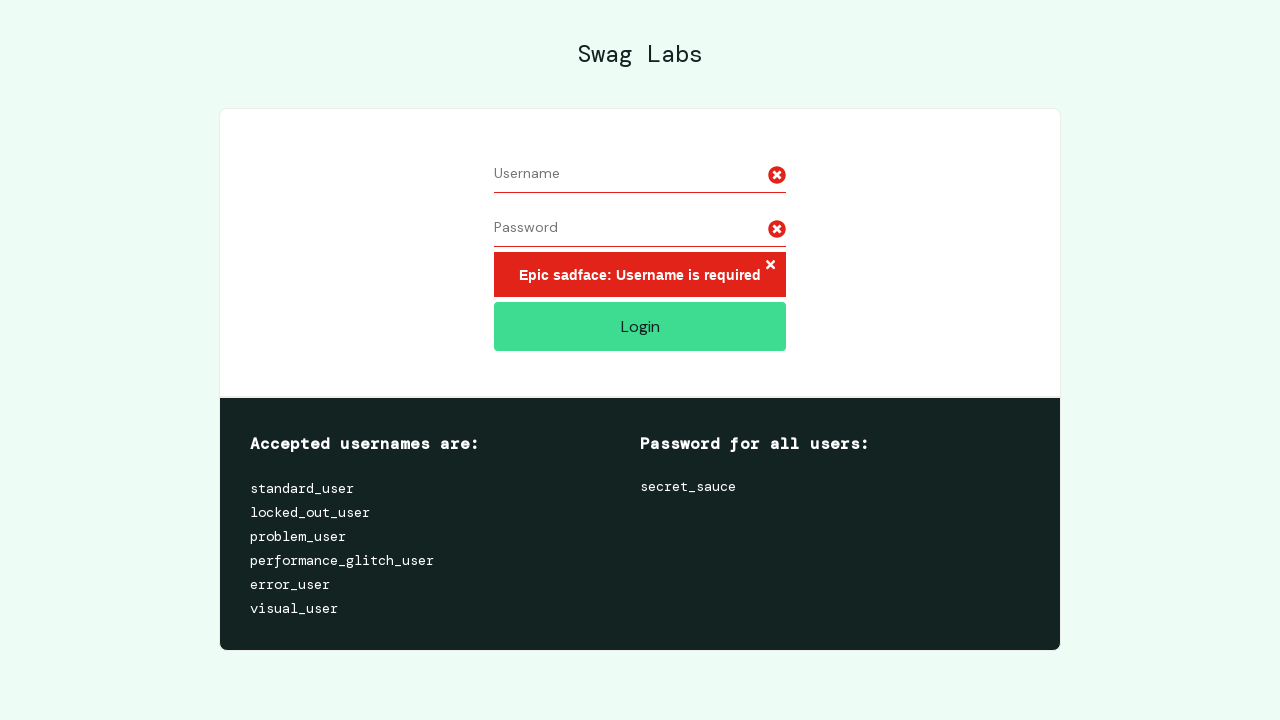